Navigates to Missouri public healthcare demographics page and waits for the page content to fully load

Starting URL: https://showmestrong.mo.gov/public-healthcare-demographics/

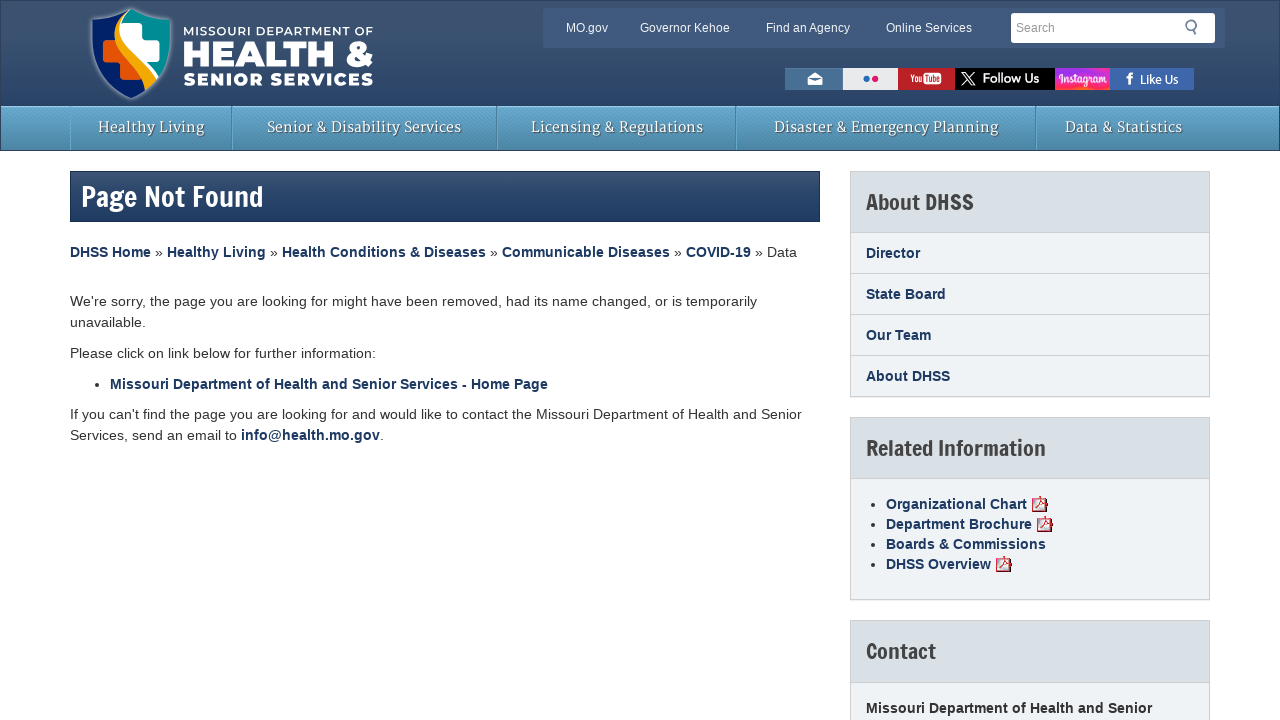

Navigated to Missouri public healthcare demographics page
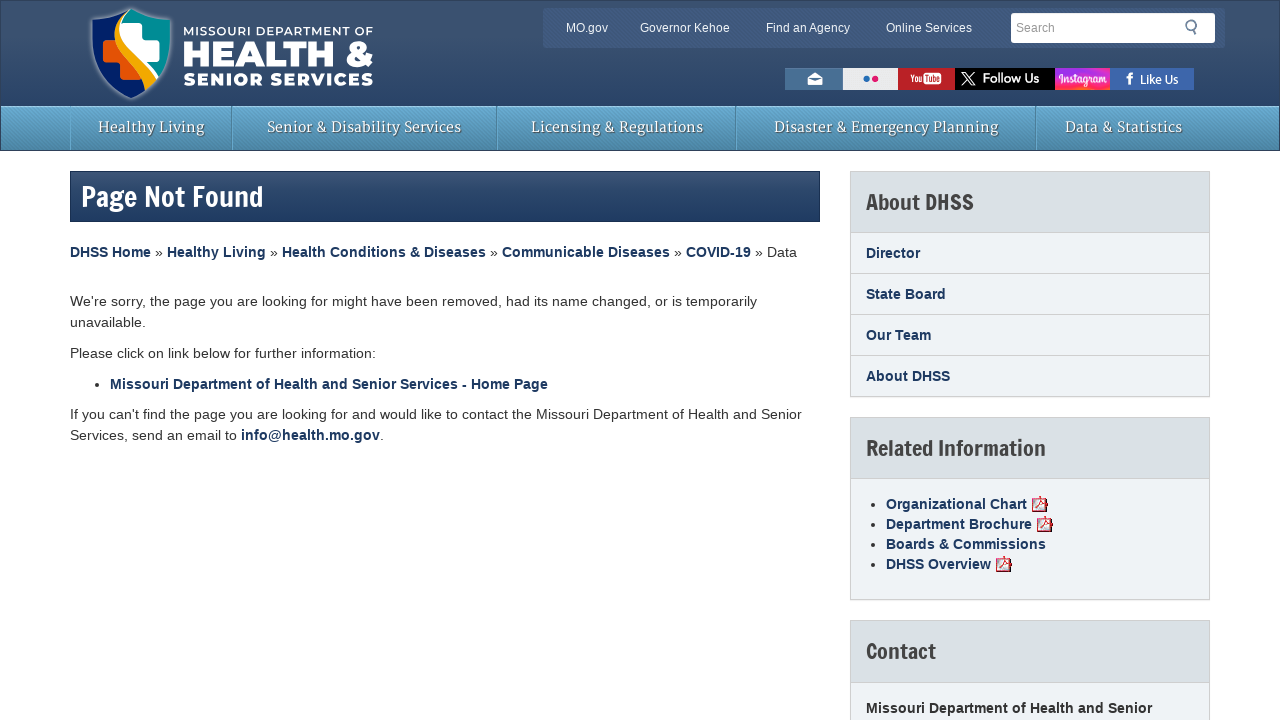

Page reached networkidle state - network traffic completed
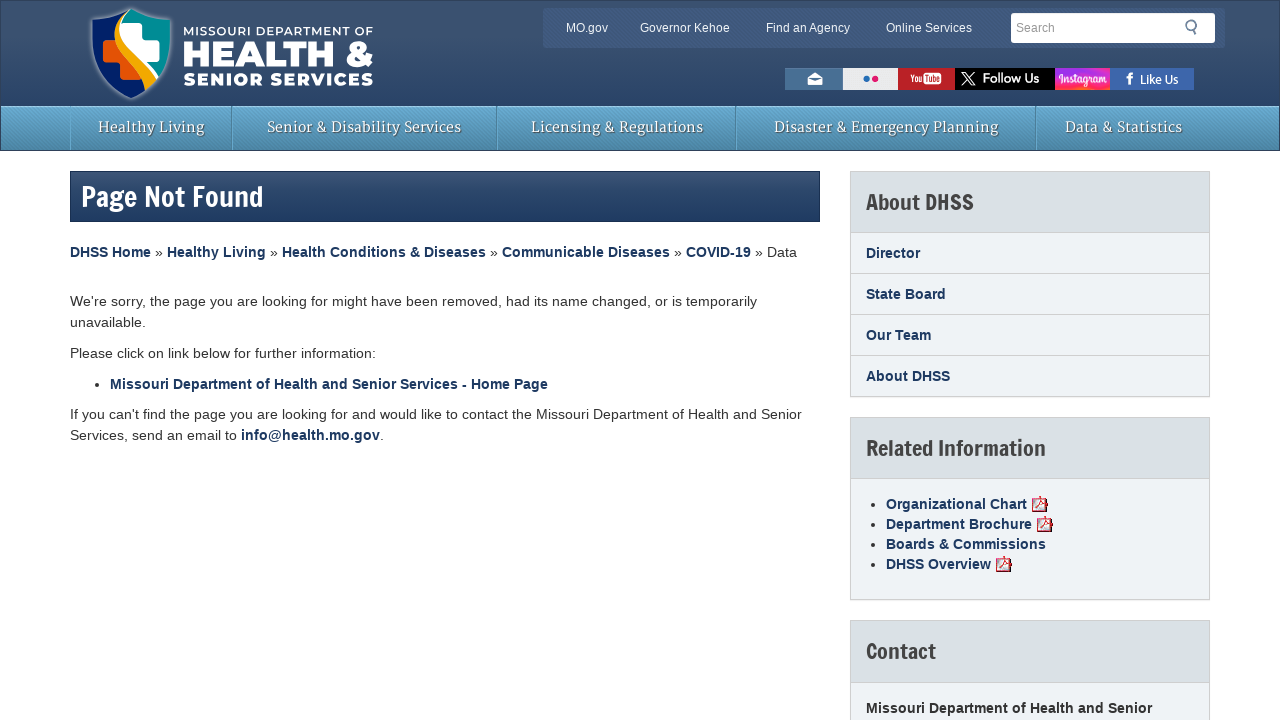

Set viewport size to 1920x3000 for full page capture
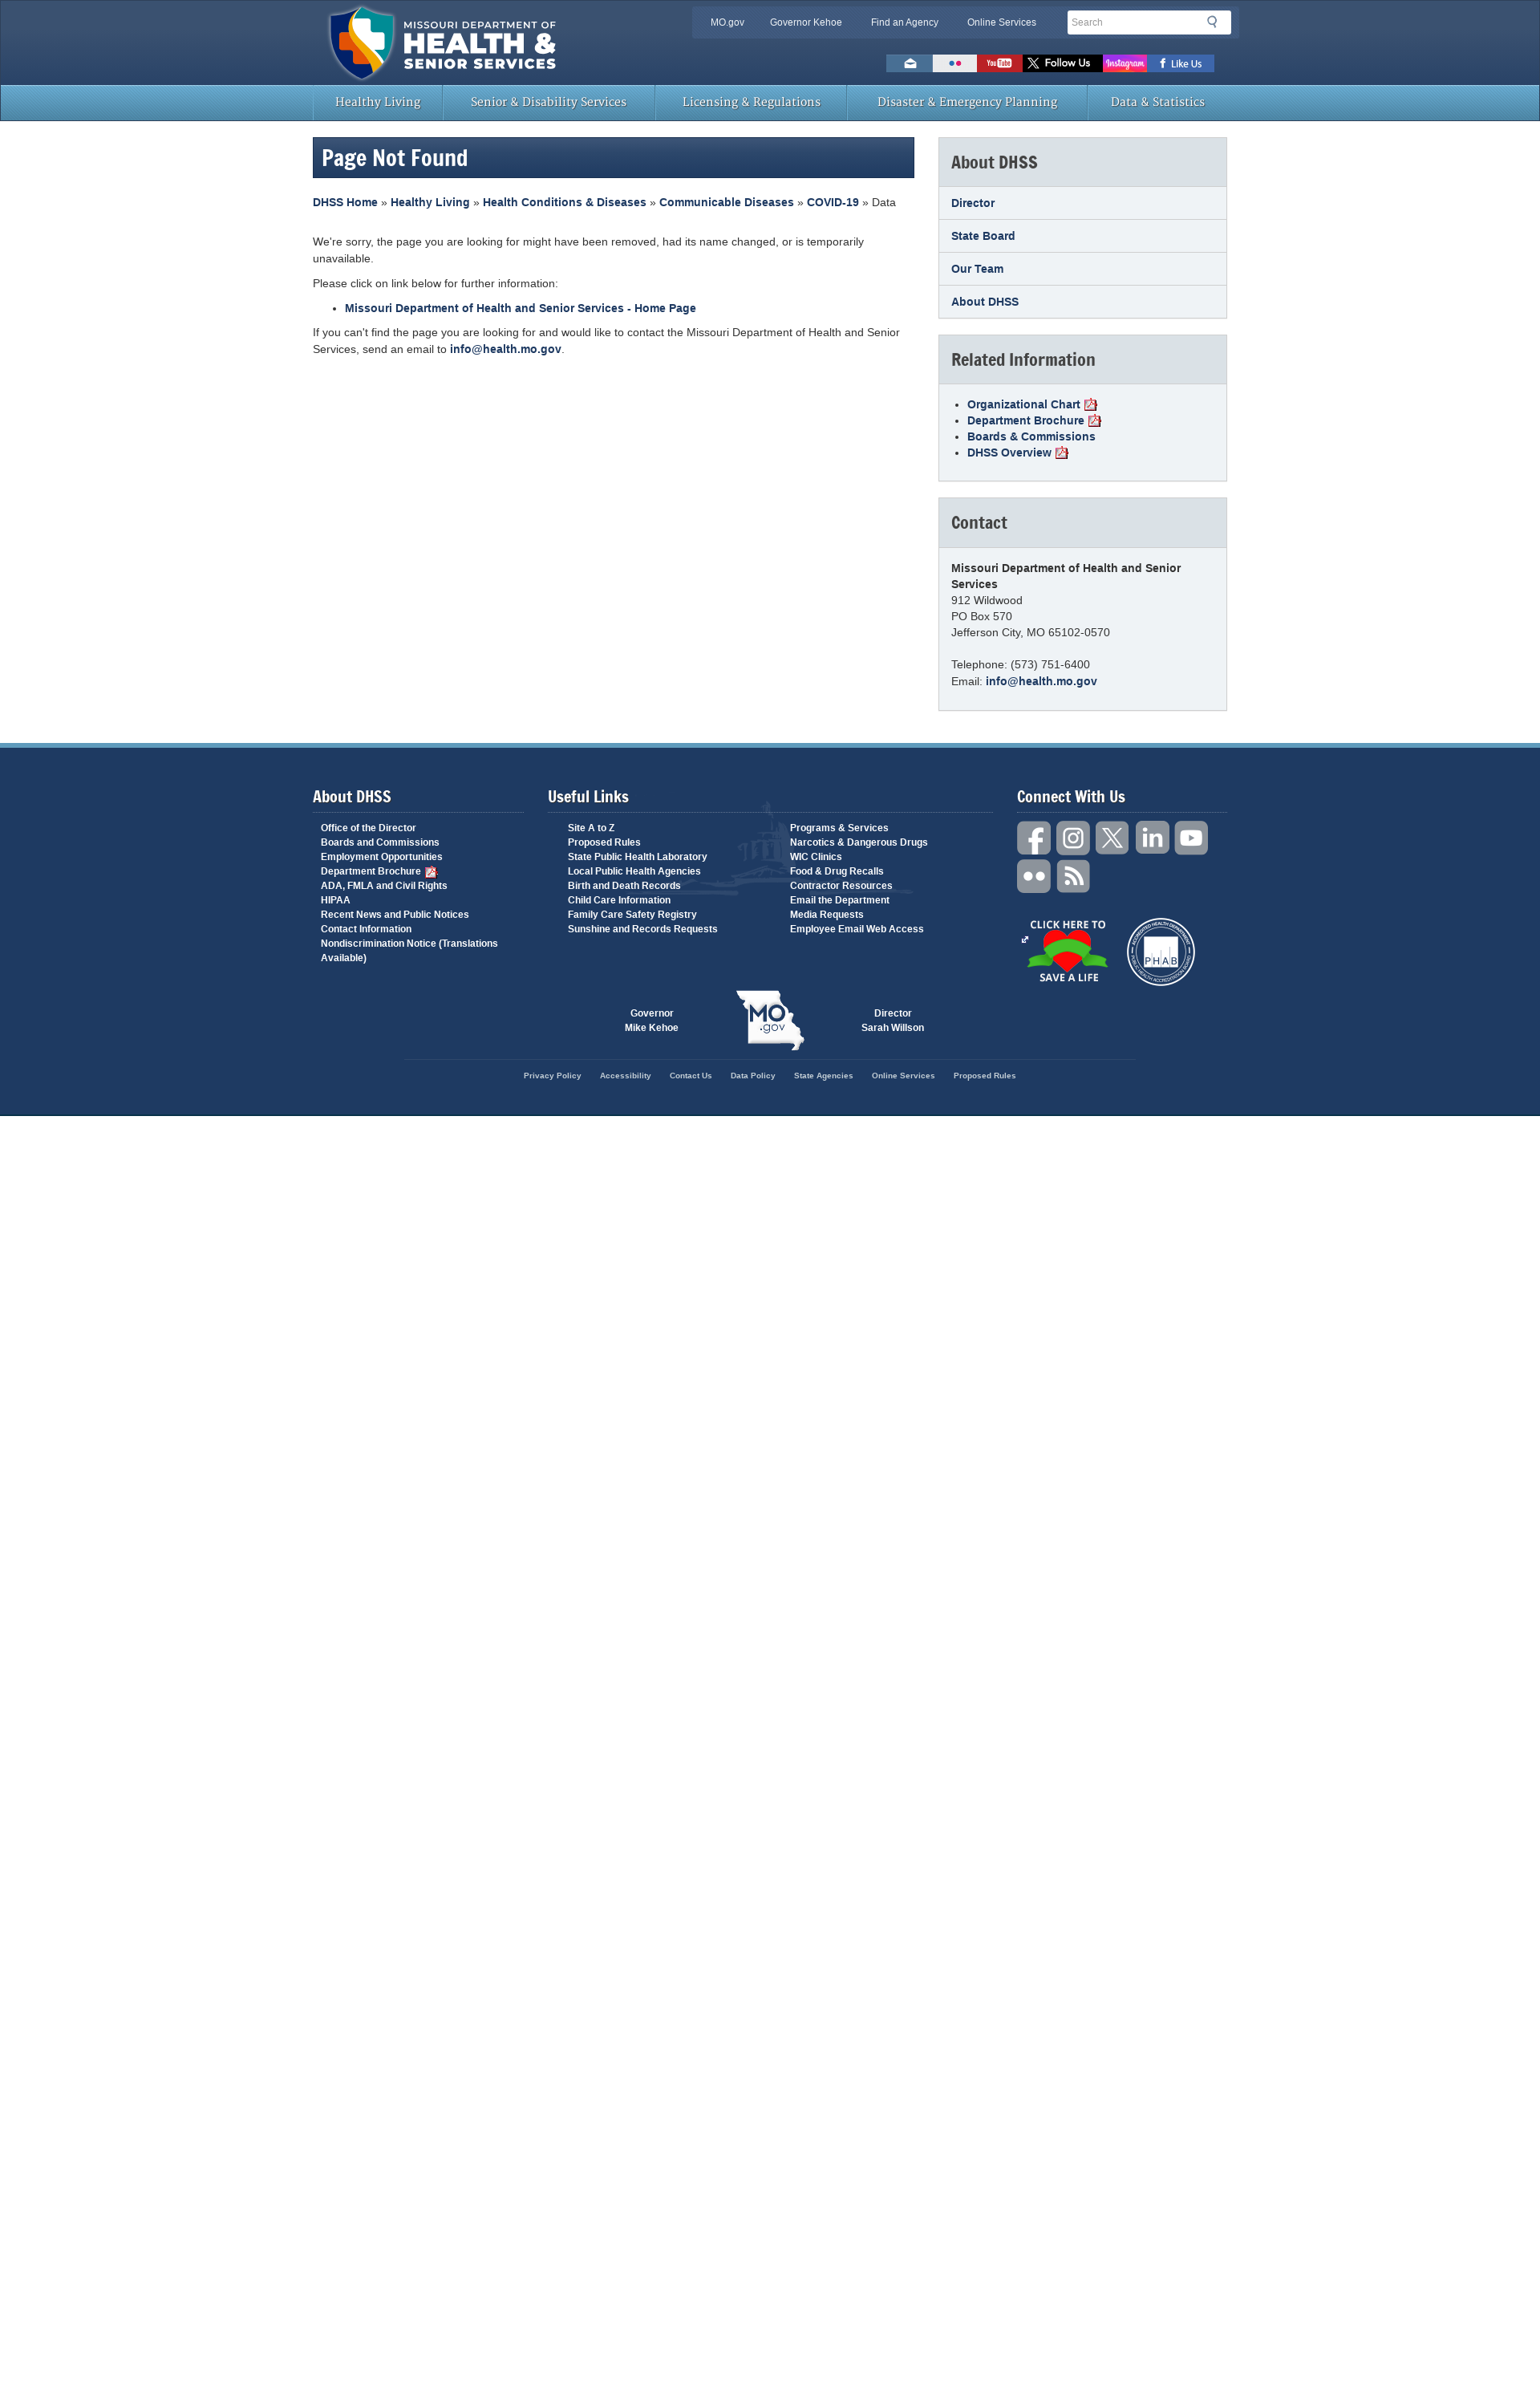

Waited 3 seconds for dynamic content to fully render
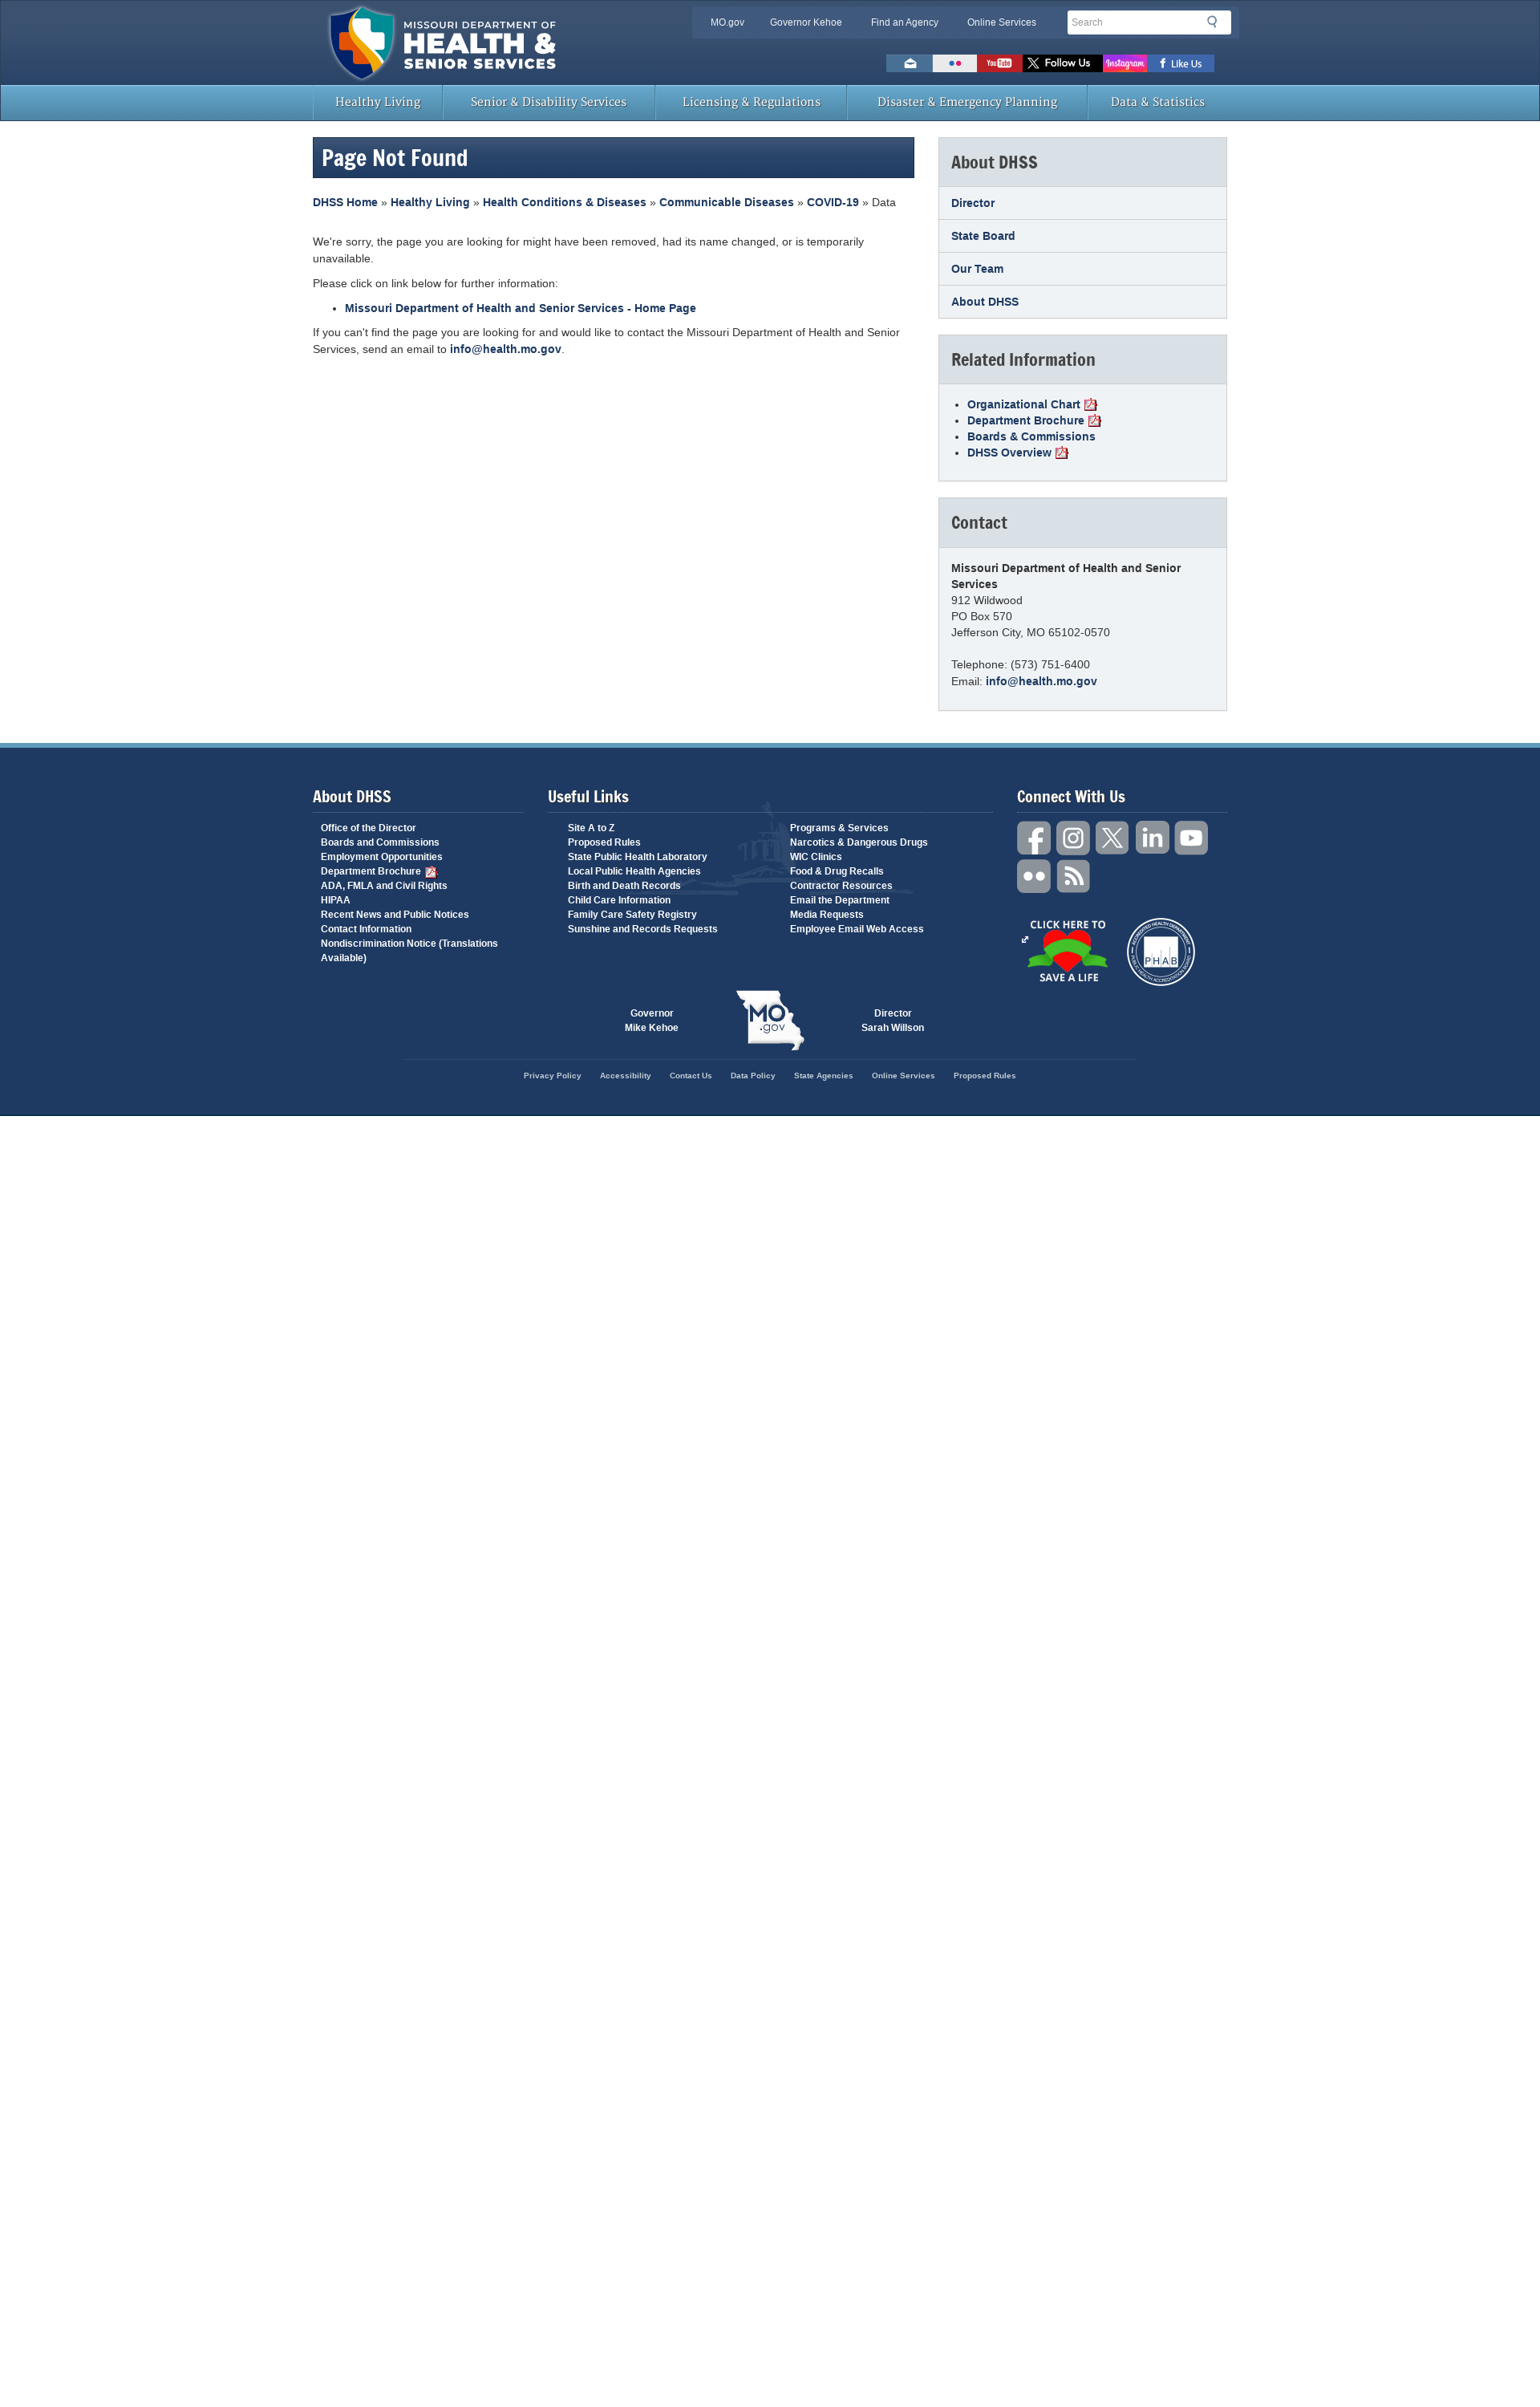

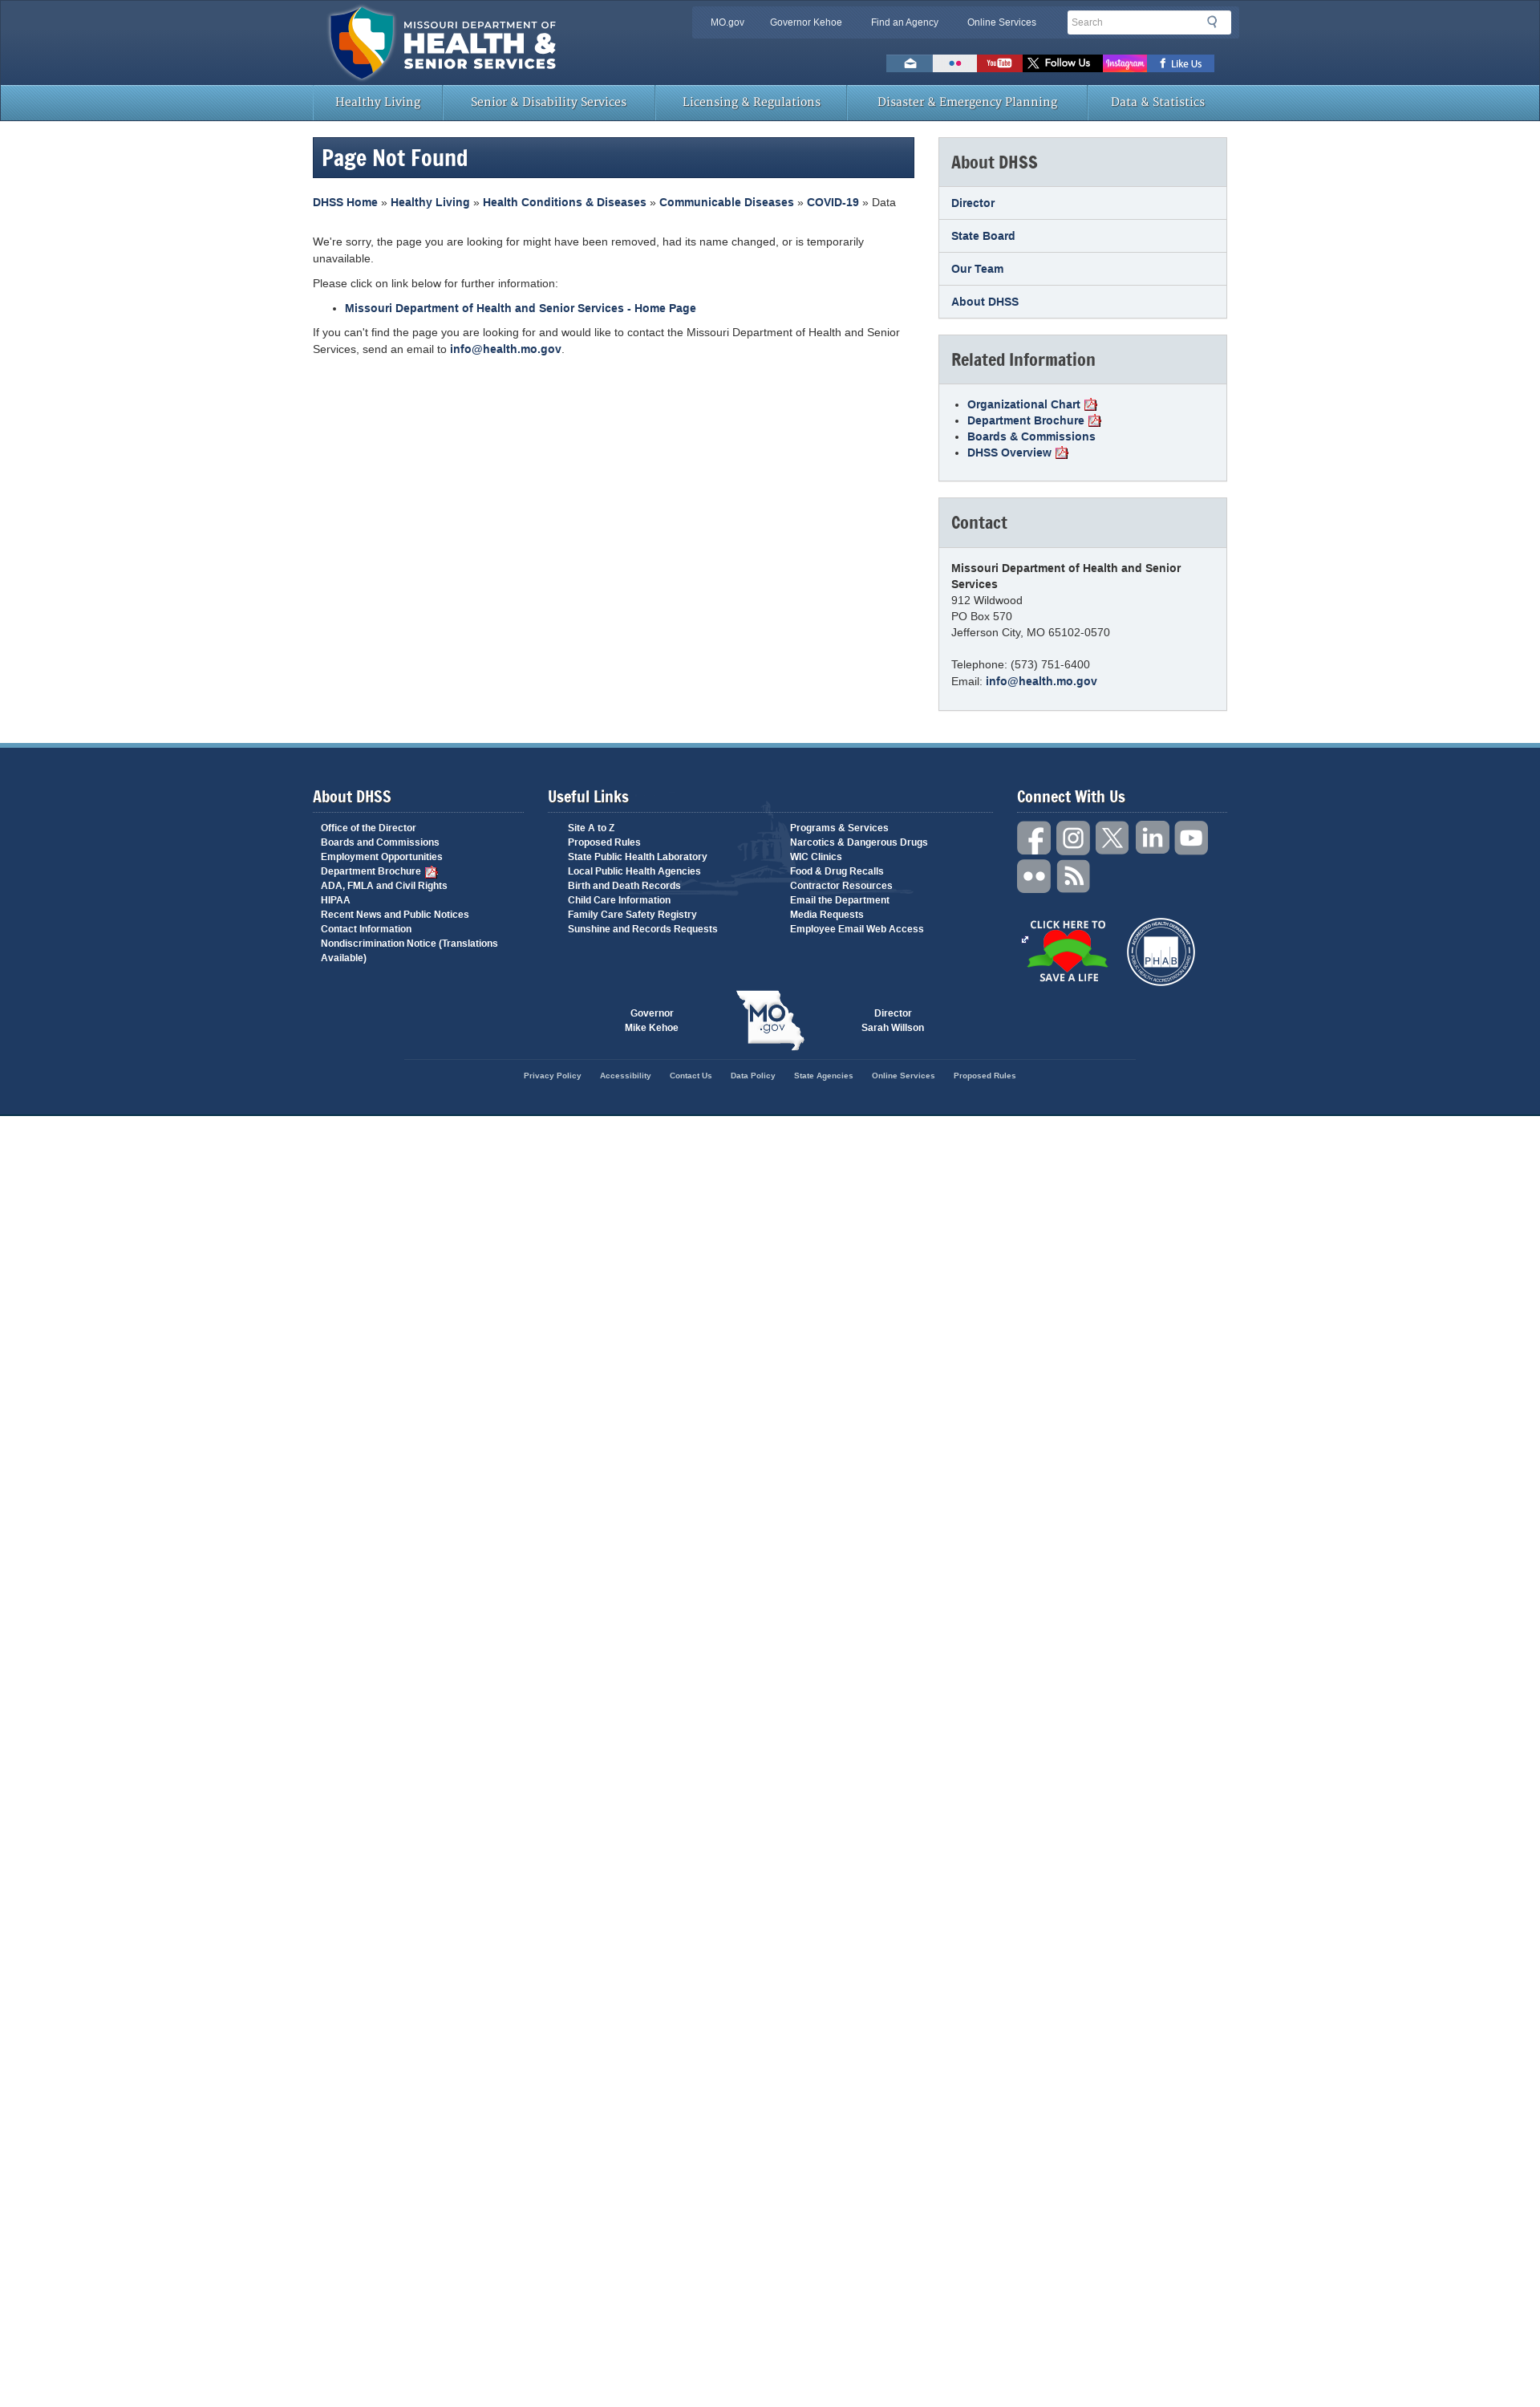